Tests hover functionality by moving mouse over an element to reveal hidden content

Starting URL: https://the-internet.herokuapp.com

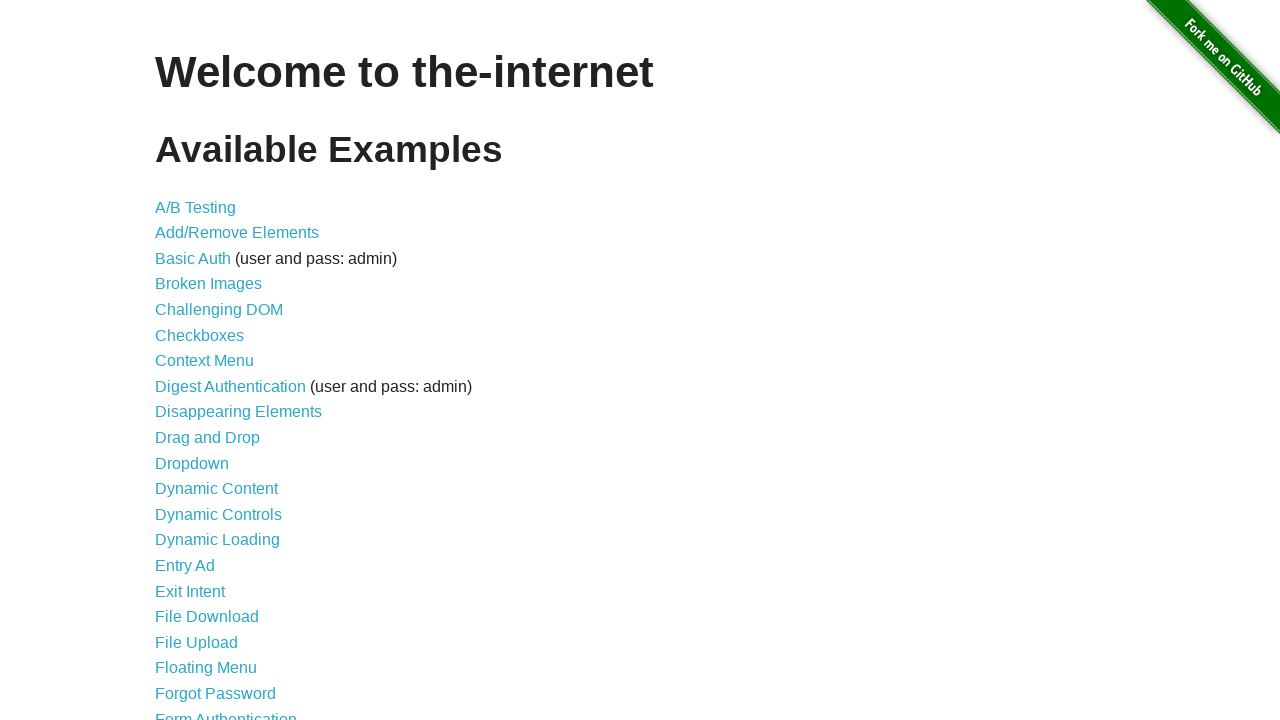

Clicked on Hovers link at (180, 360) on text=Hovers
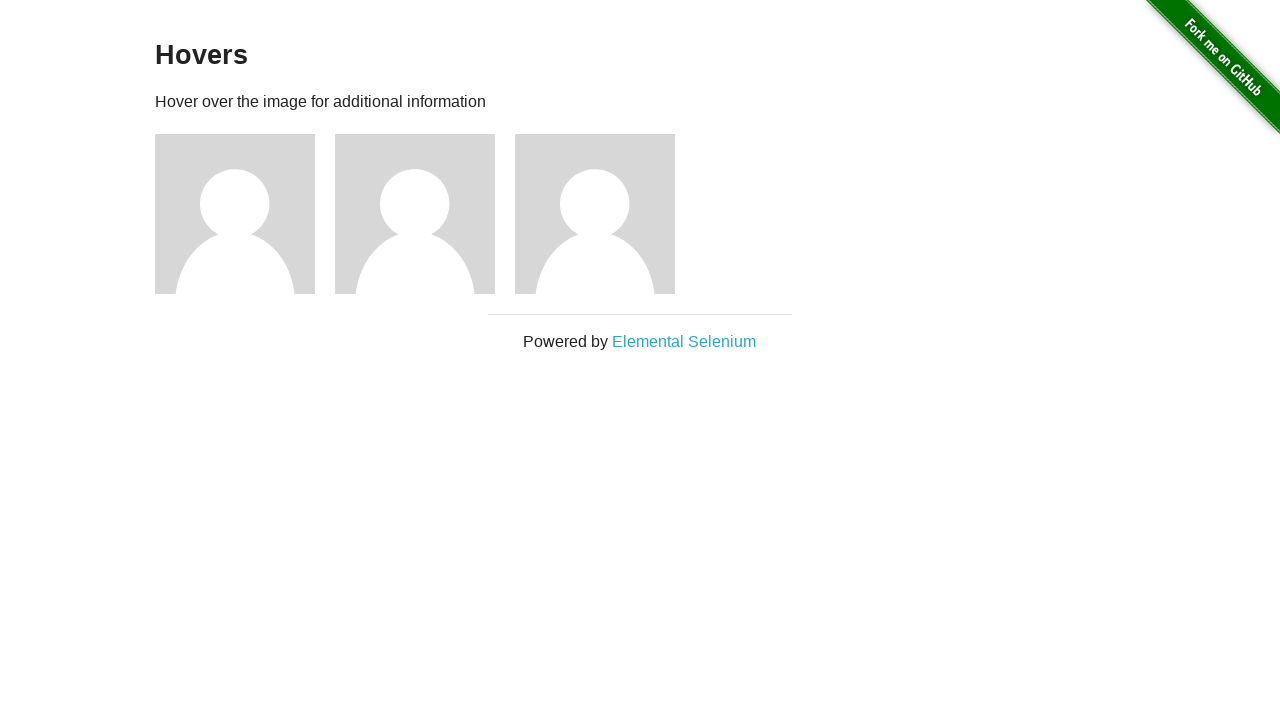

Hovered over the first figure element to reveal hidden content at (245, 214) on div#content div.figure
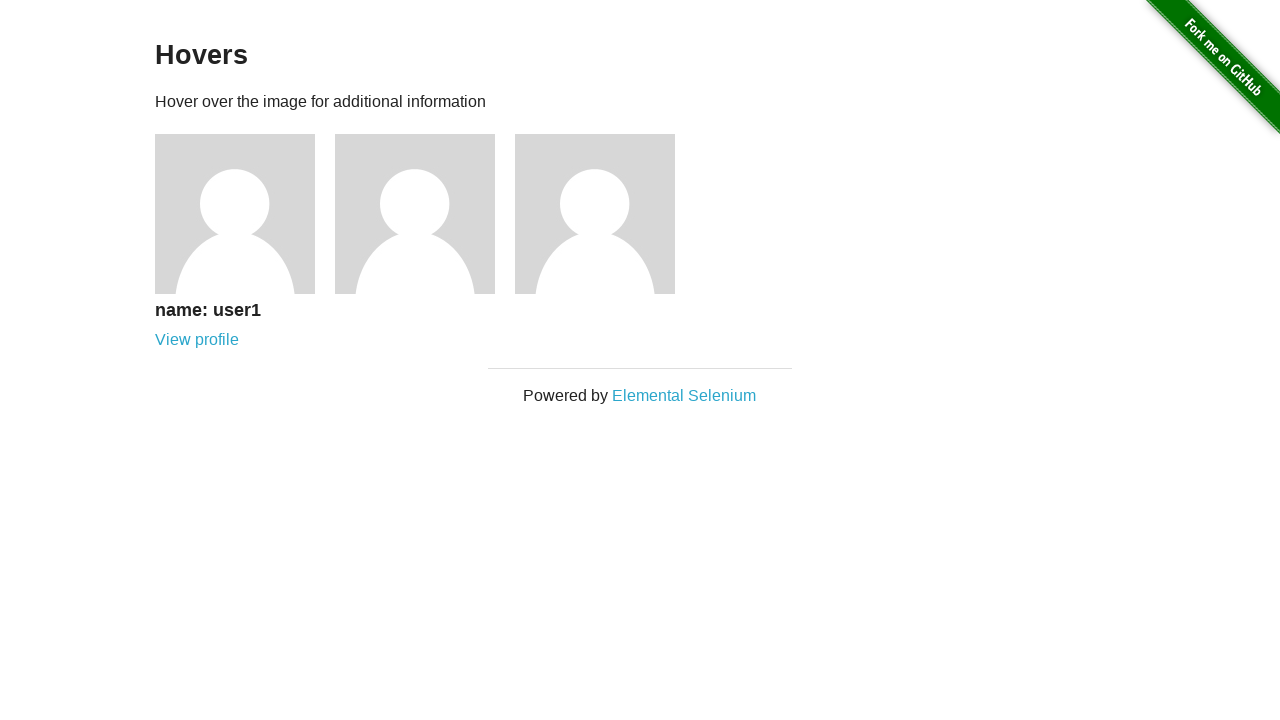

Caption became visible after hovering
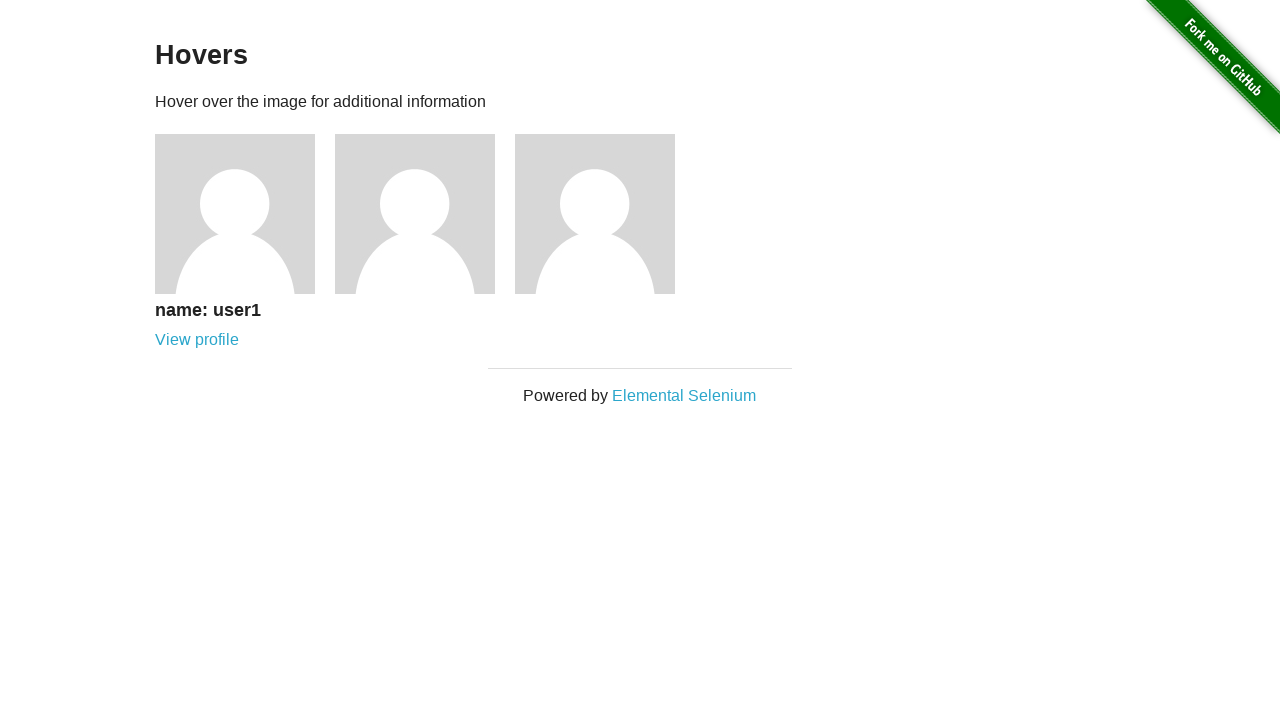

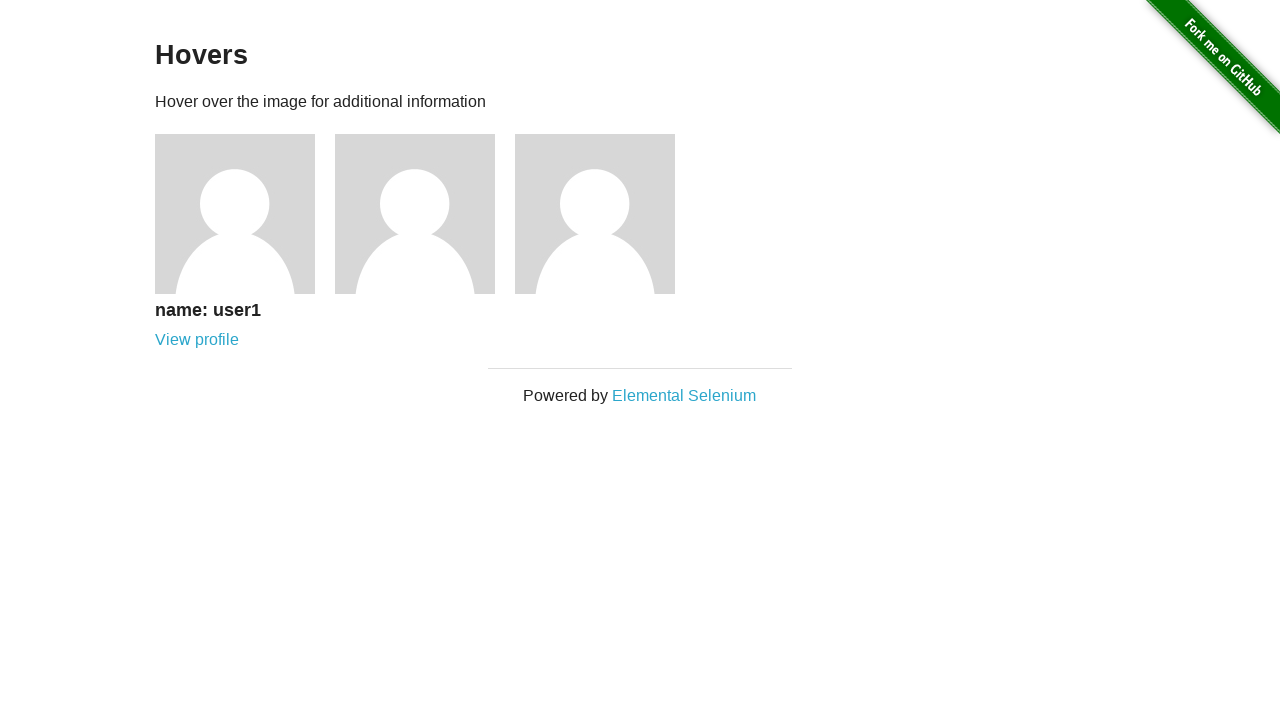